Navigates to a YouTube video and refreshes the page 10 times

Starting URL: https://youtu.be/atuFSv2bLa8?t=1m18s

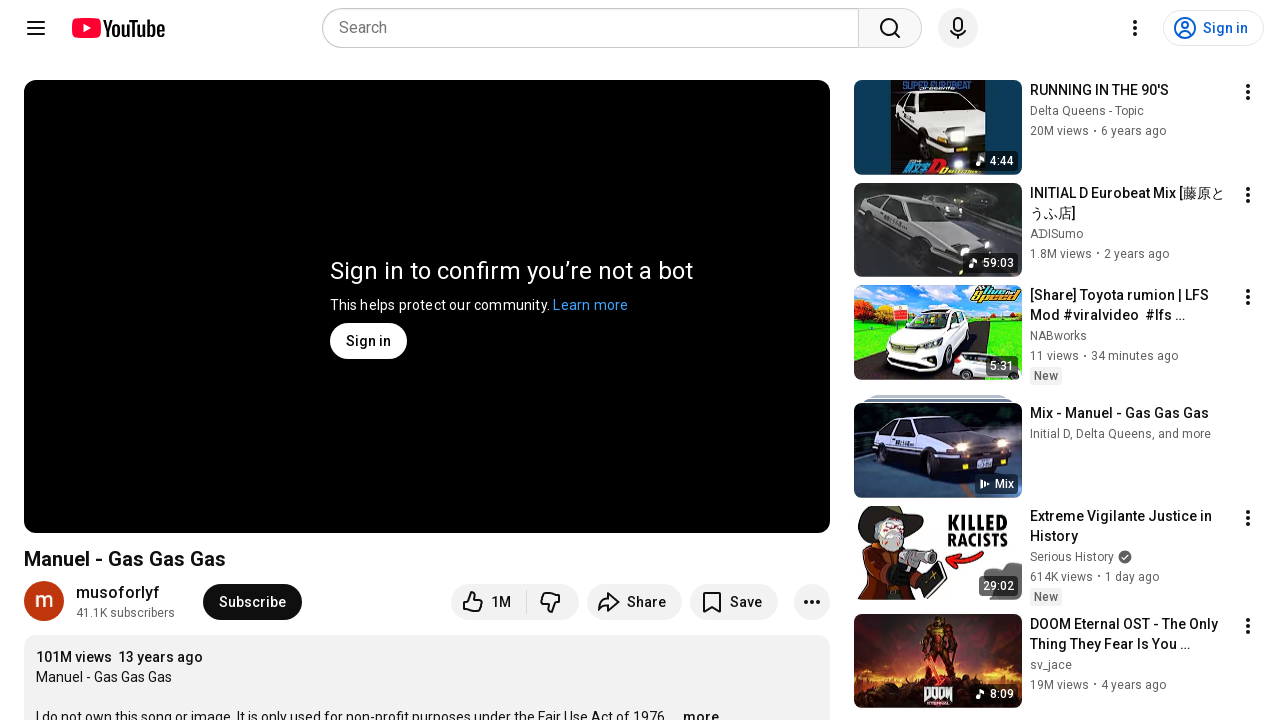

Navigated to YouTube video at timestamp 1m18s
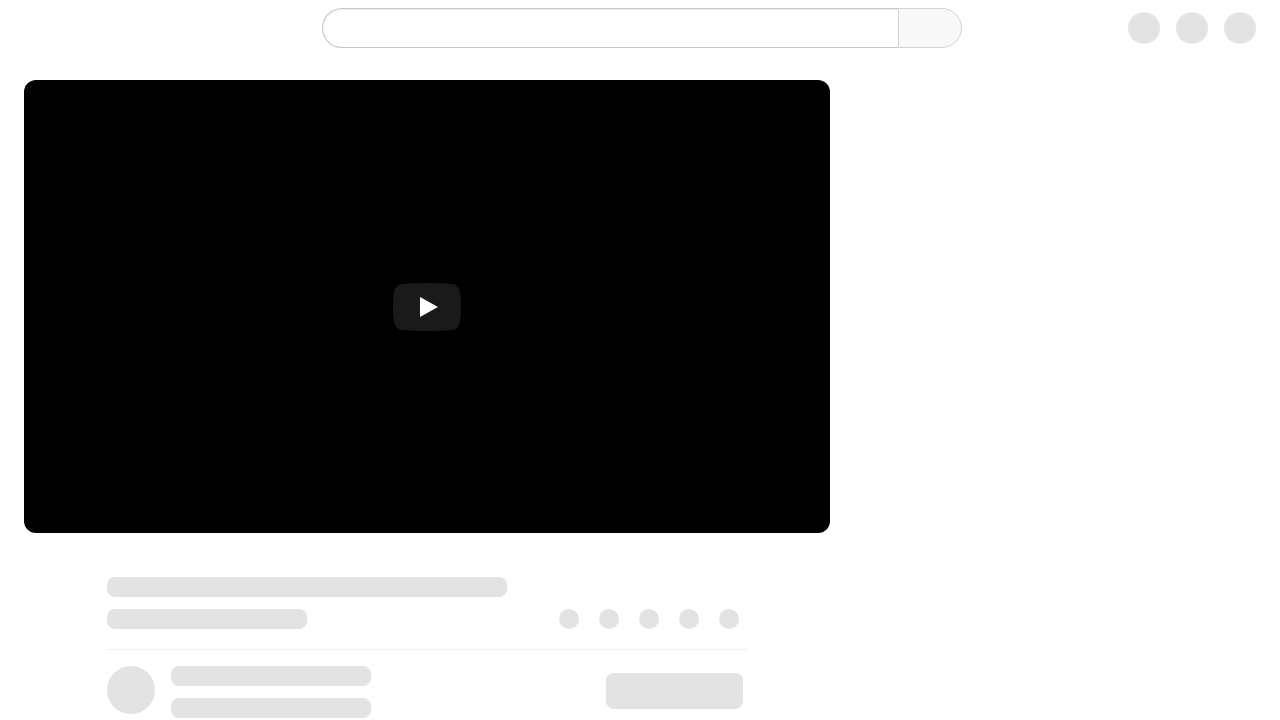

Reloaded page (refresh 1/10)
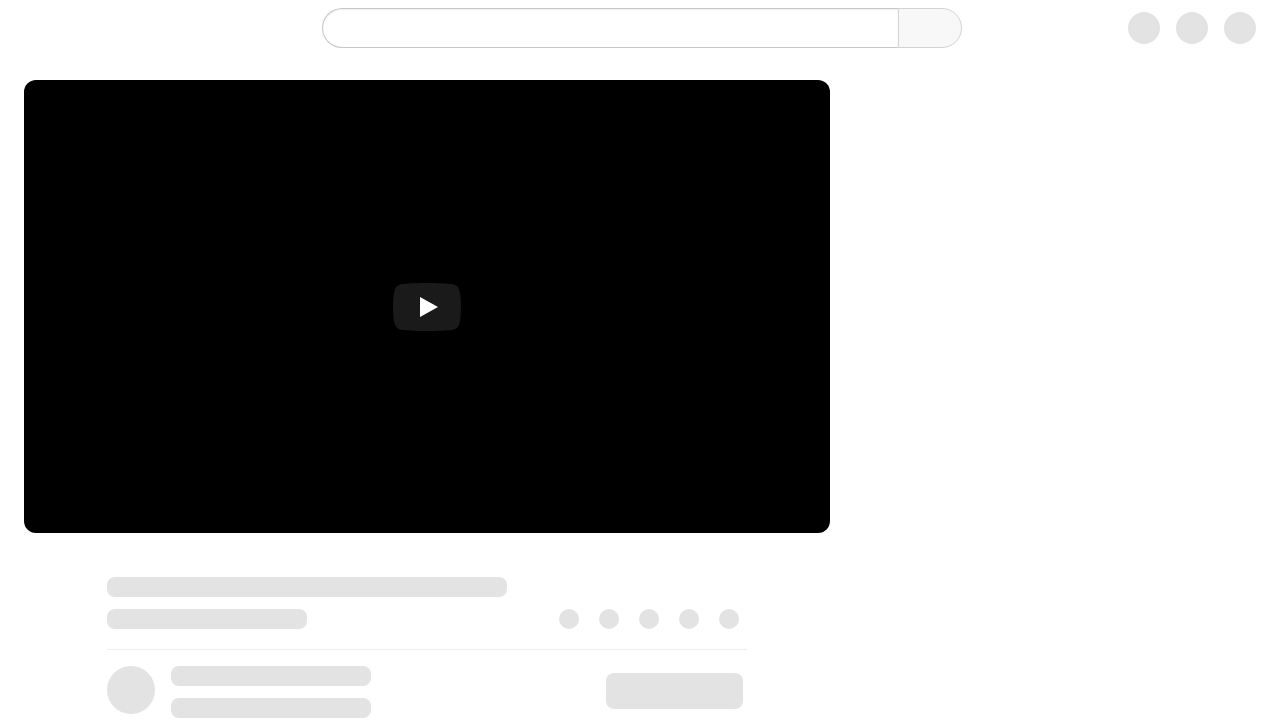

Waited 2.5 seconds after refresh 1/10
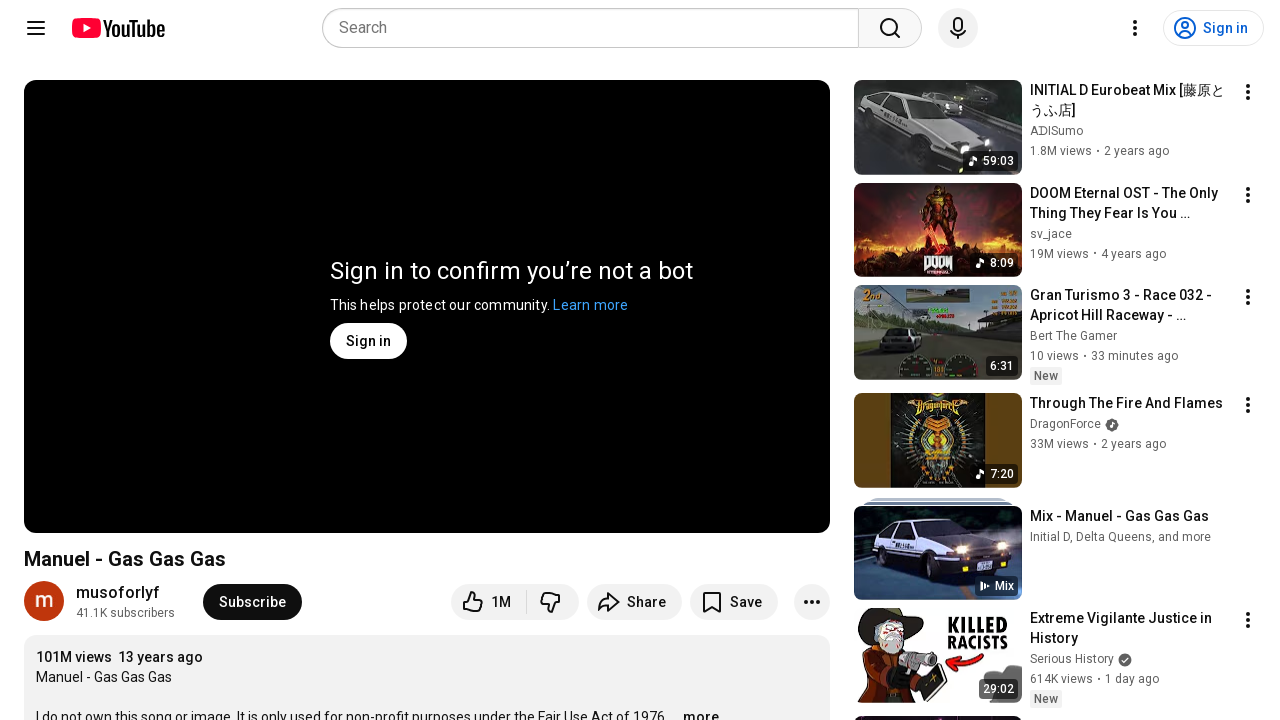

Reloaded page (refresh 2/10)
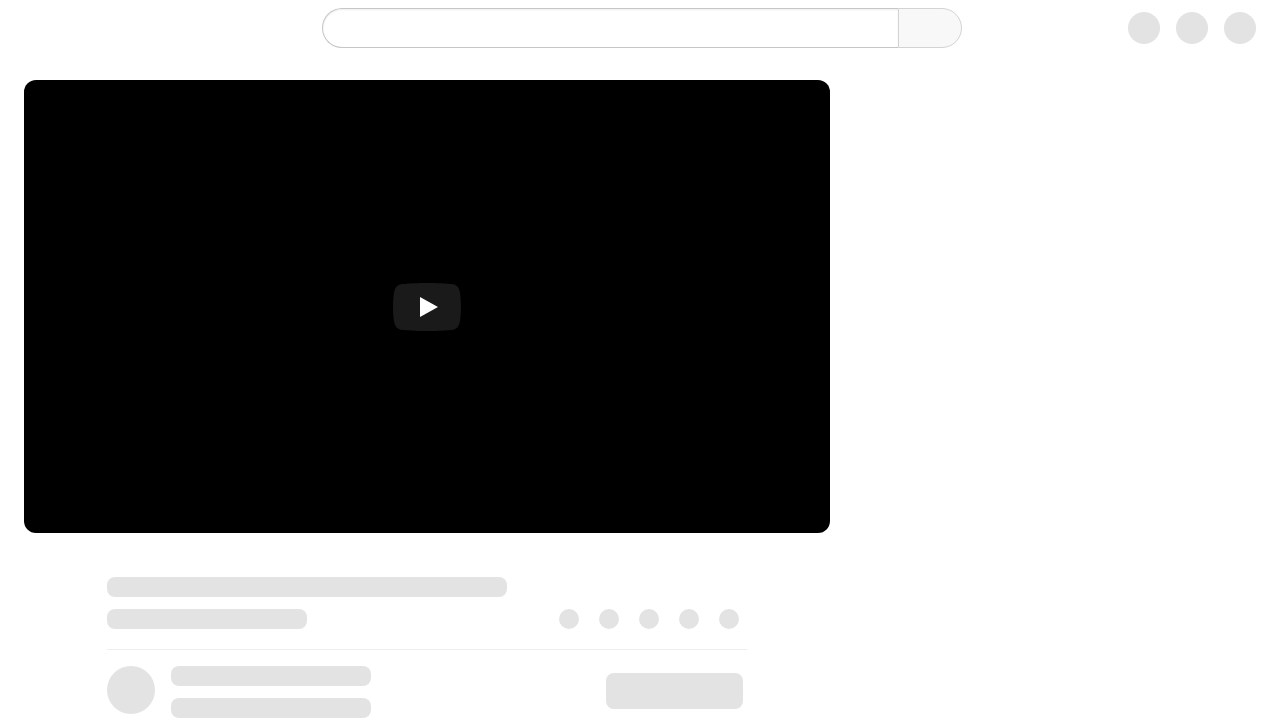

Waited 2.5 seconds after refresh 2/10
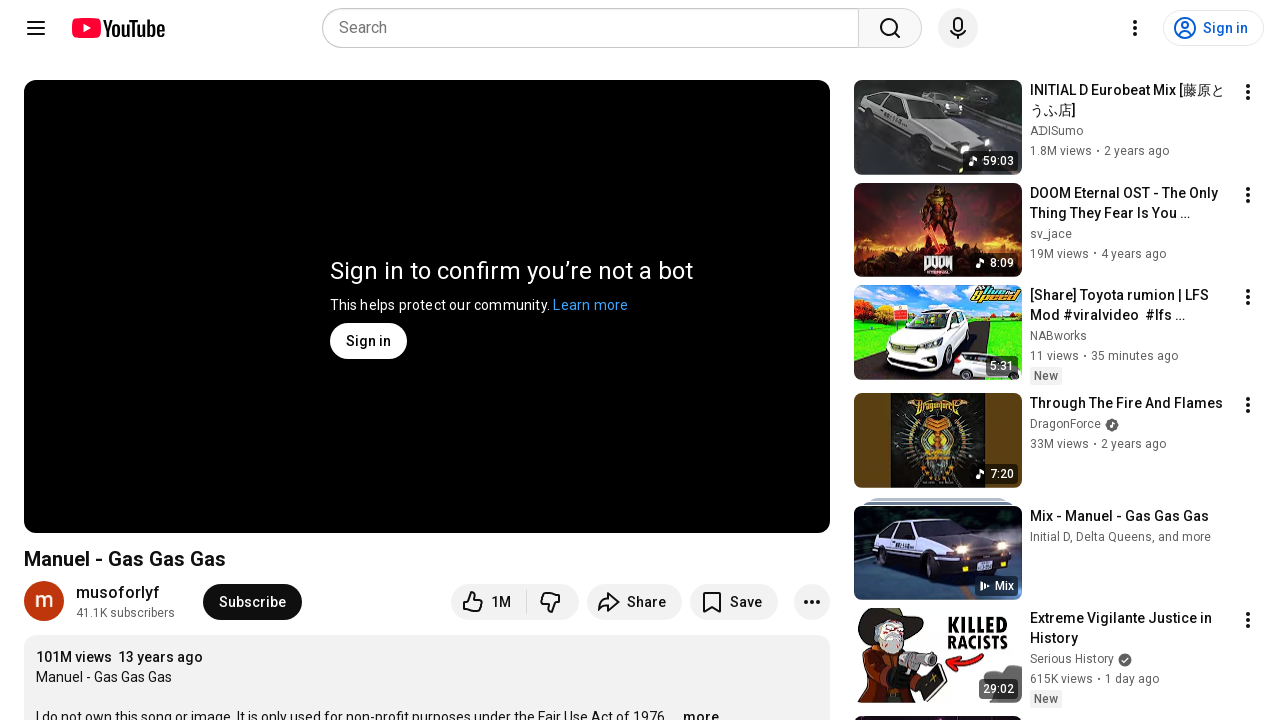

Reloaded page (refresh 3/10)
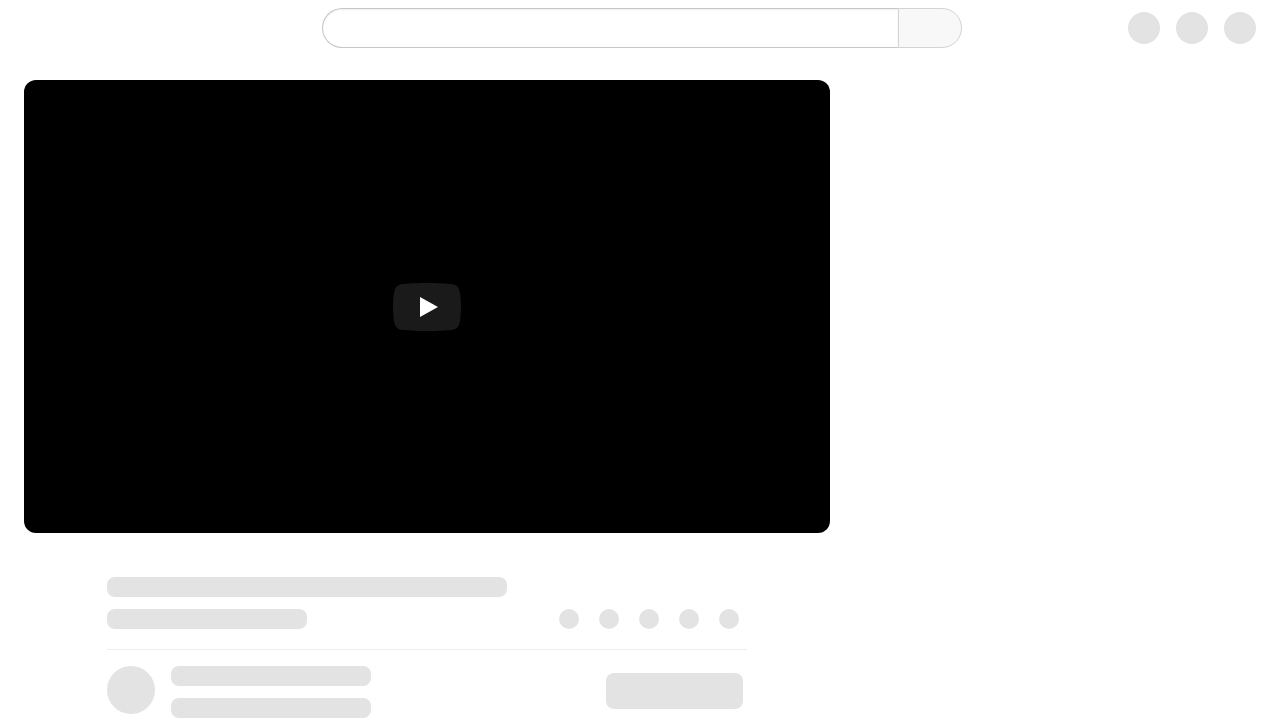

Waited 2.5 seconds after refresh 3/10
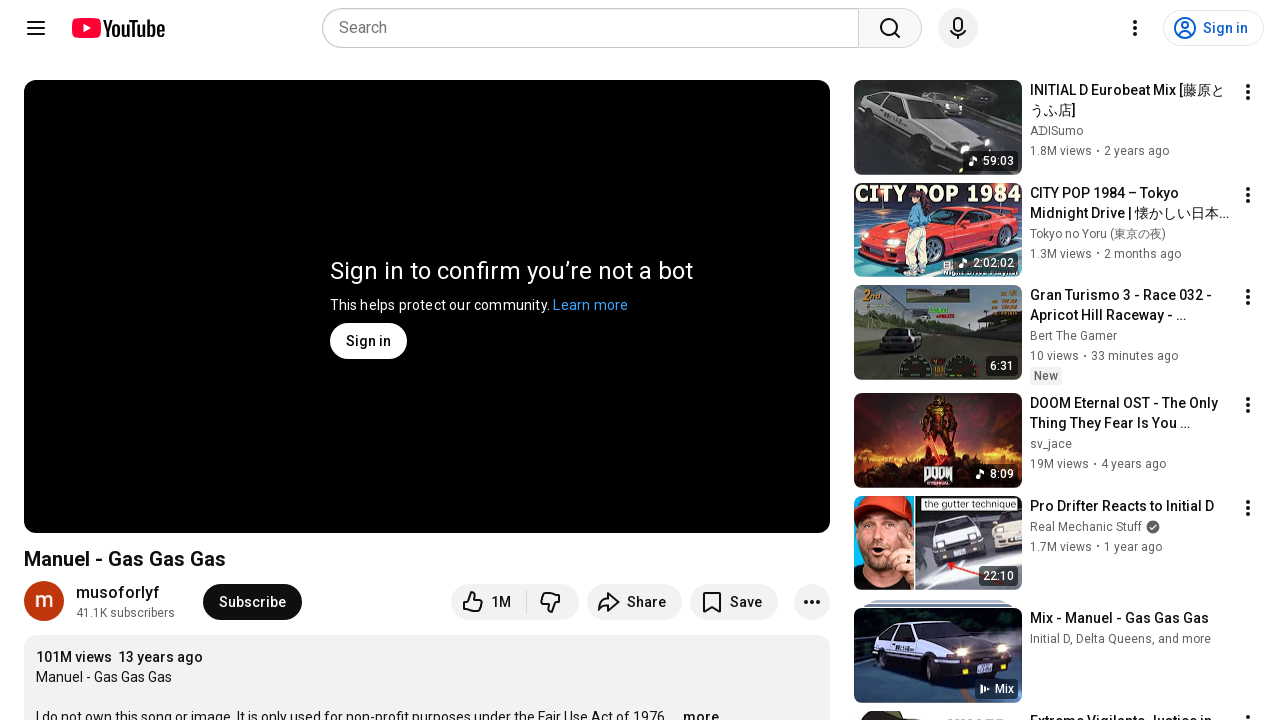

Reloaded page (refresh 4/10)
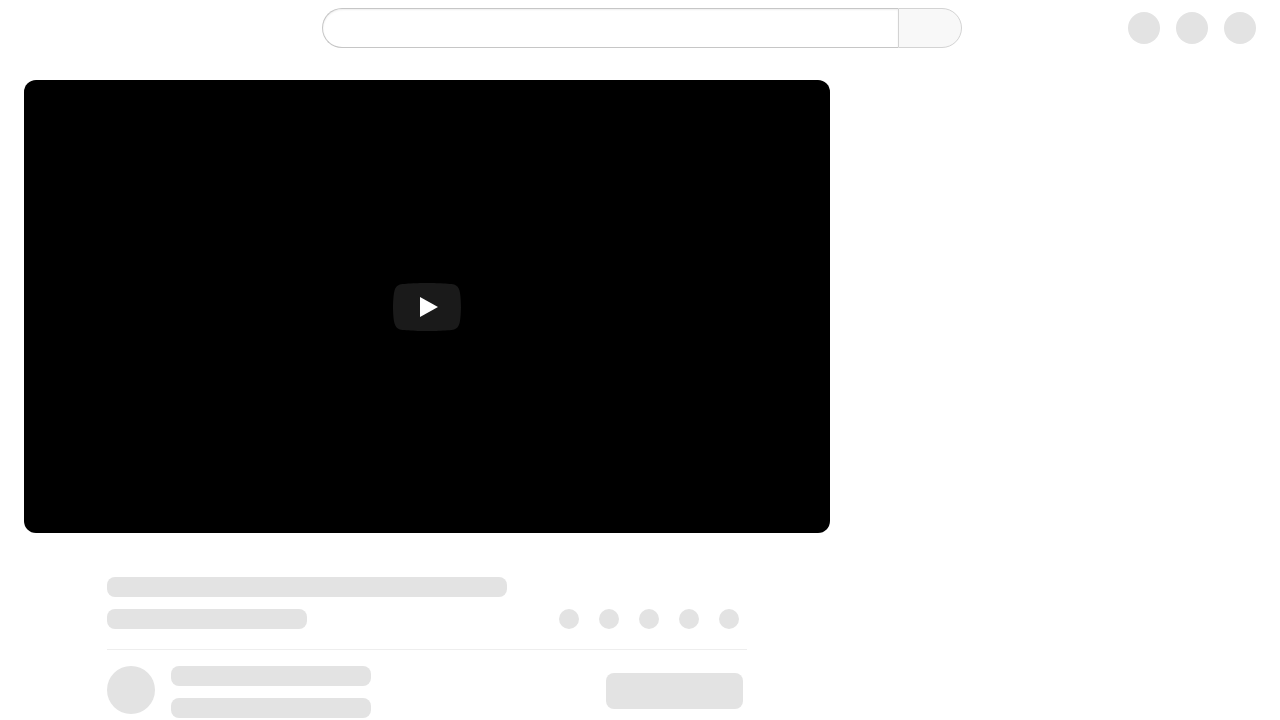

Waited 2.5 seconds after refresh 4/10
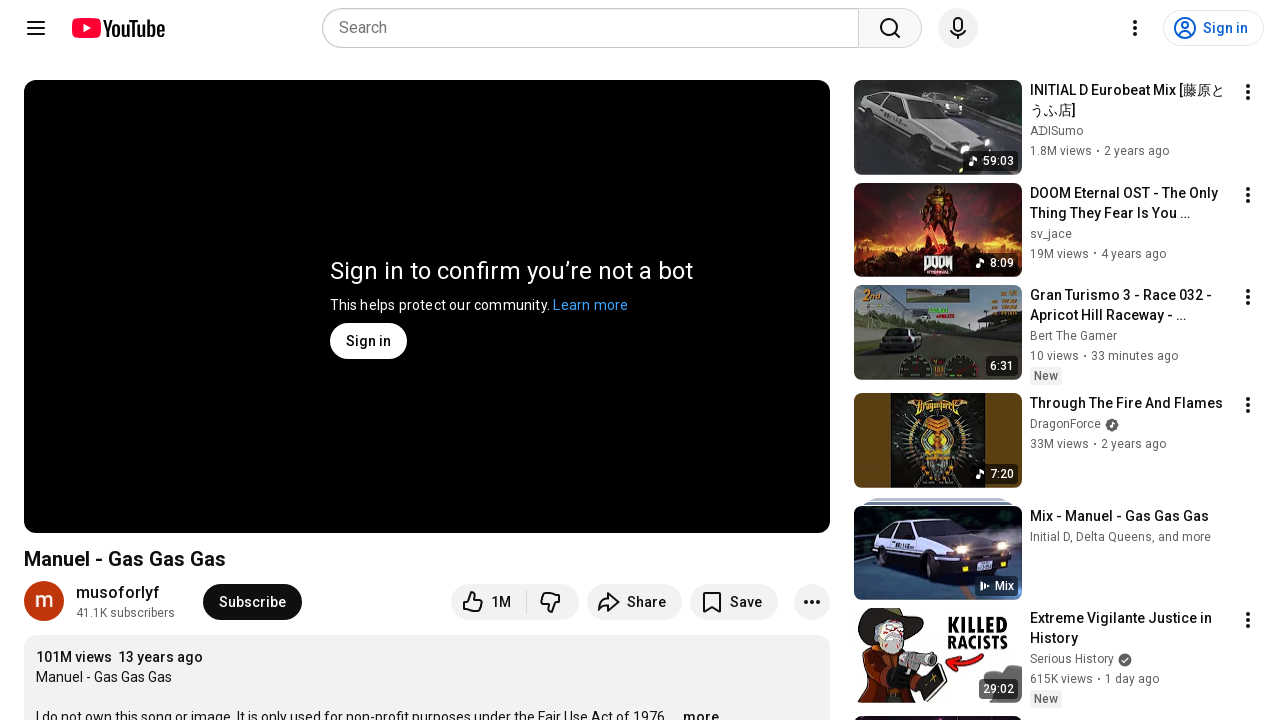

Reloaded page (refresh 5/10)
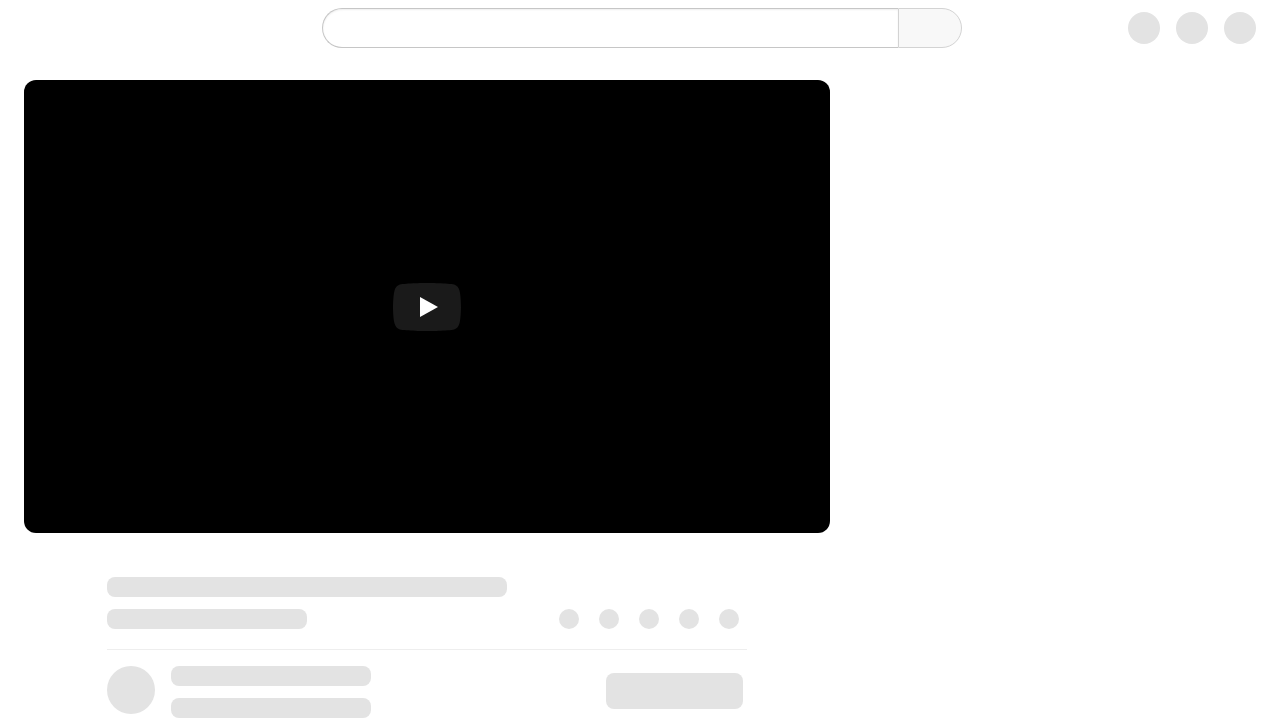

Waited 2.5 seconds after refresh 5/10
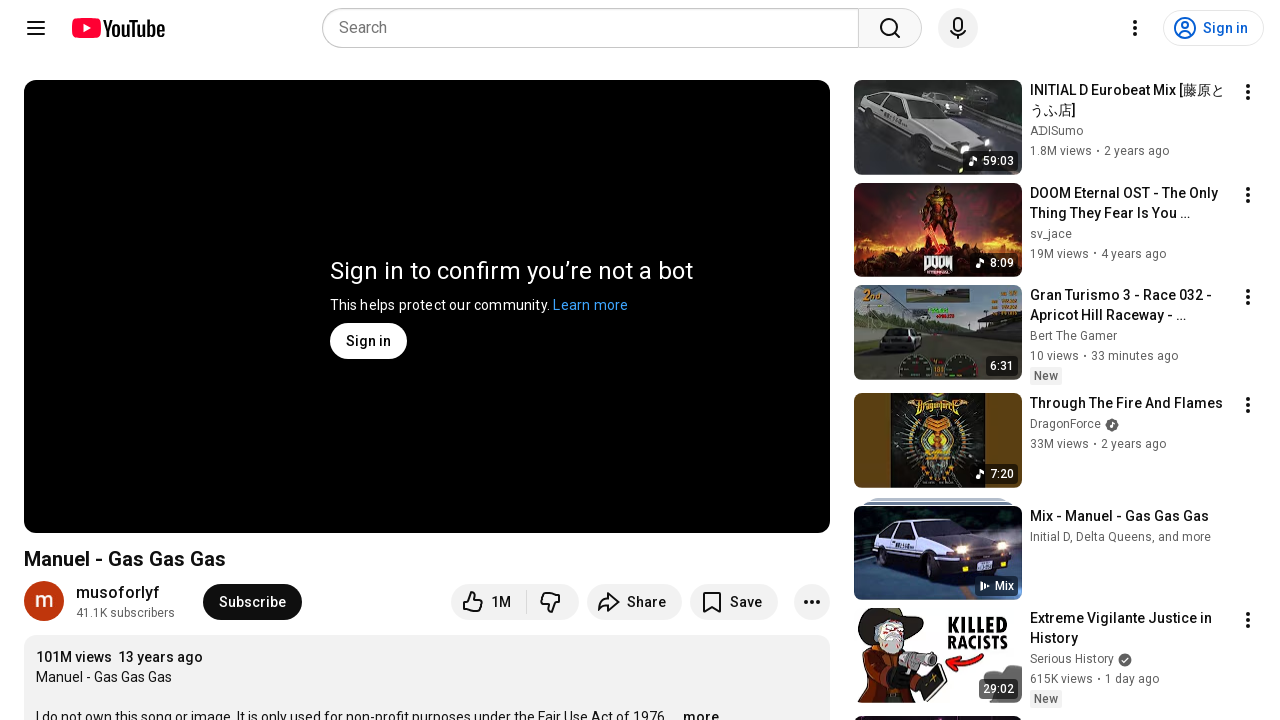

Reloaded page (refresh 6/10)
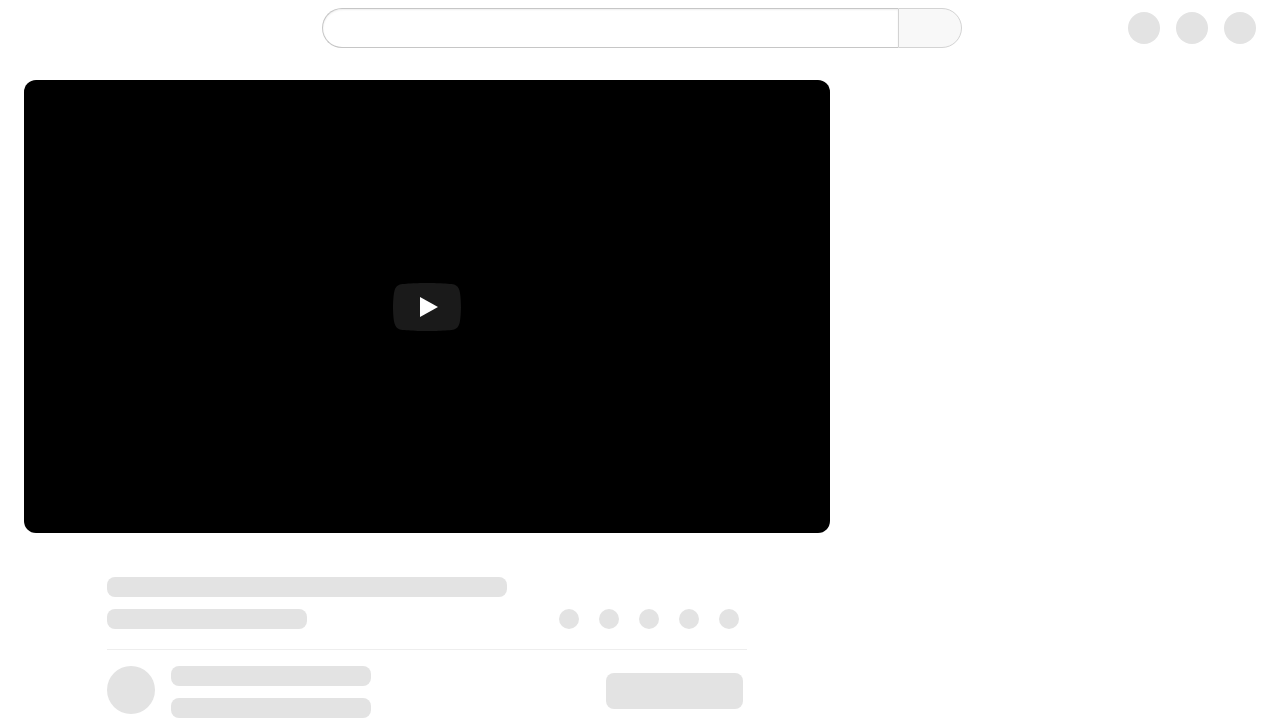

Waited 2.5 seconds after refresh 6/10
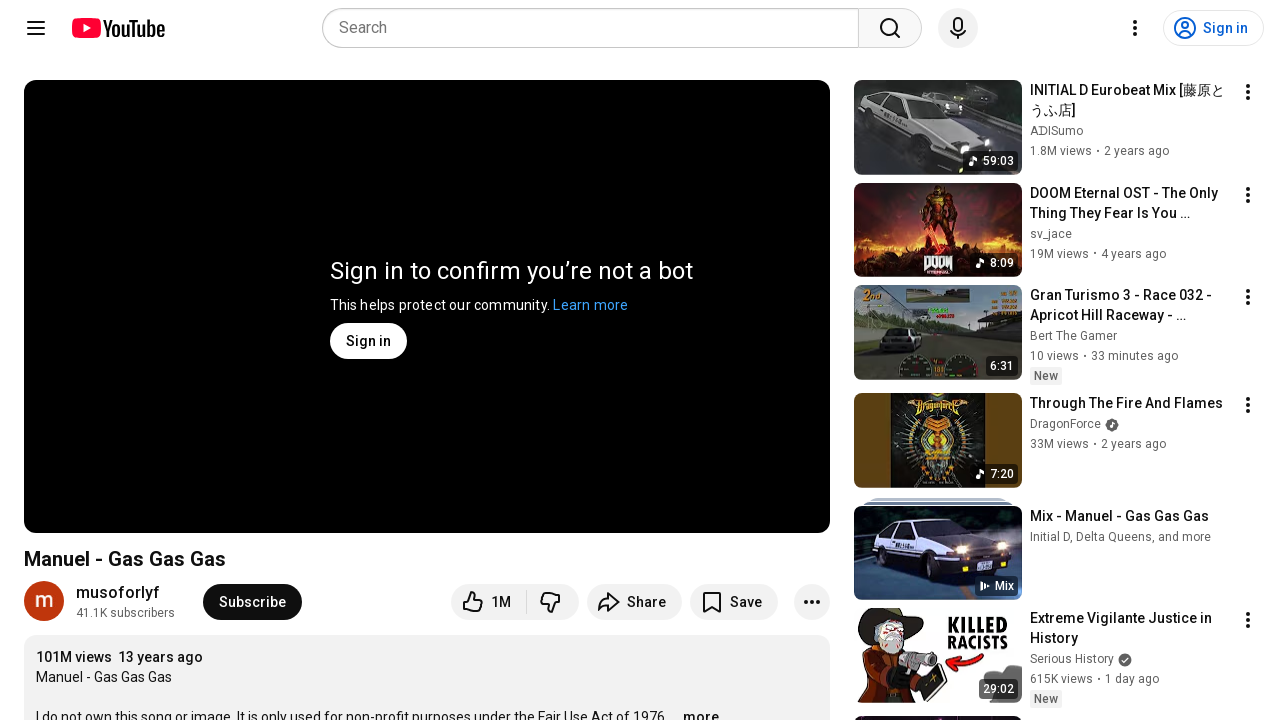

Reloaded page (refresh 7/10)
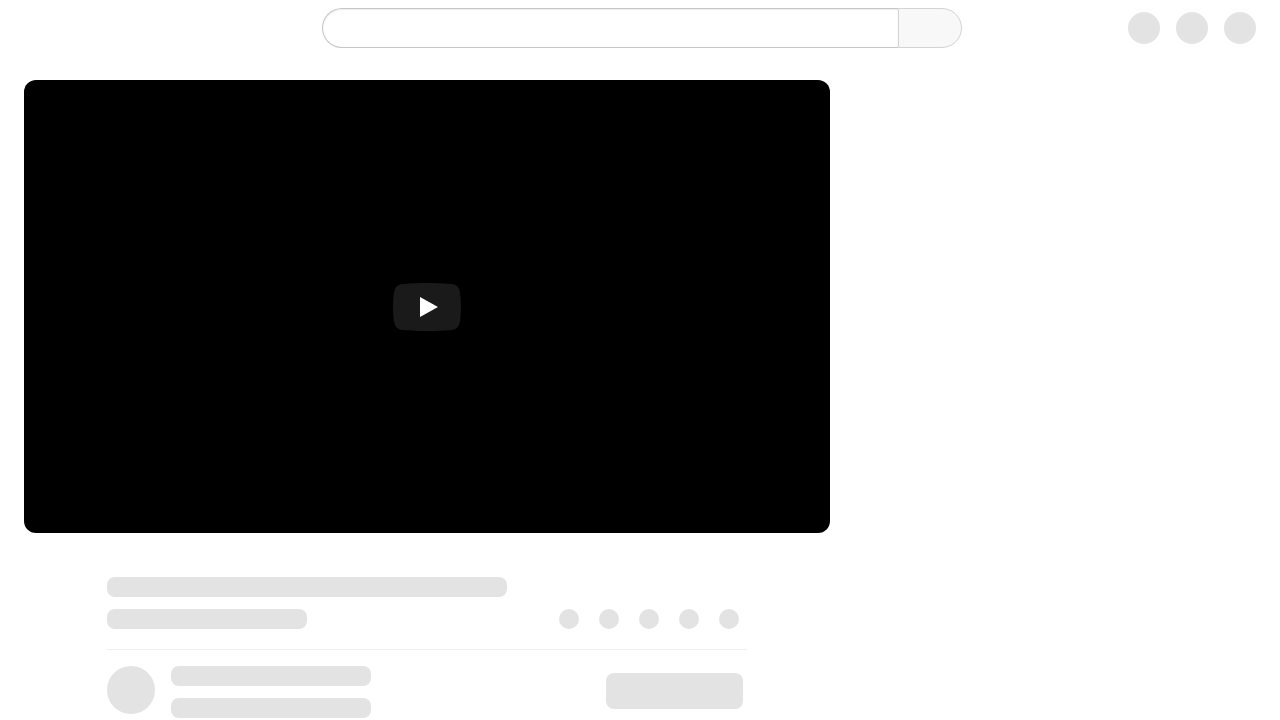

Waited 2.5 seconds after refresh 7/10
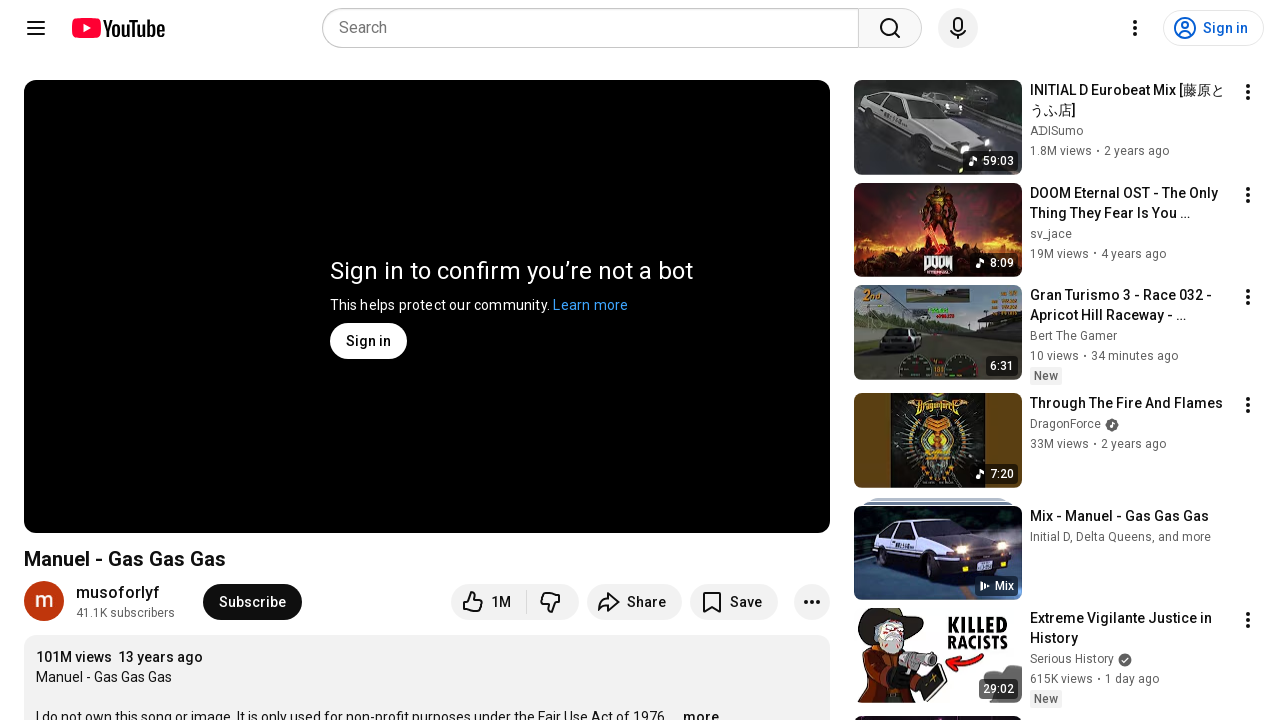

Reloaded page (refresh 8/10)
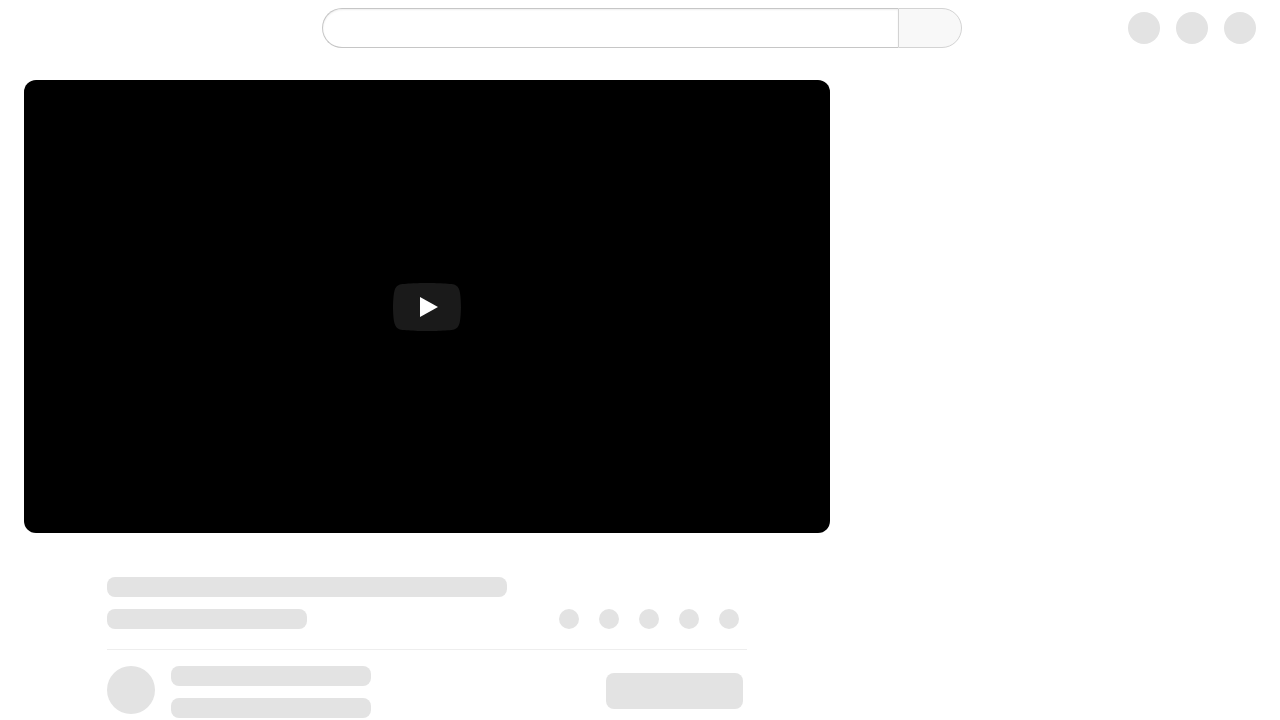

Waited 2.5 seconds after refresh 8/10
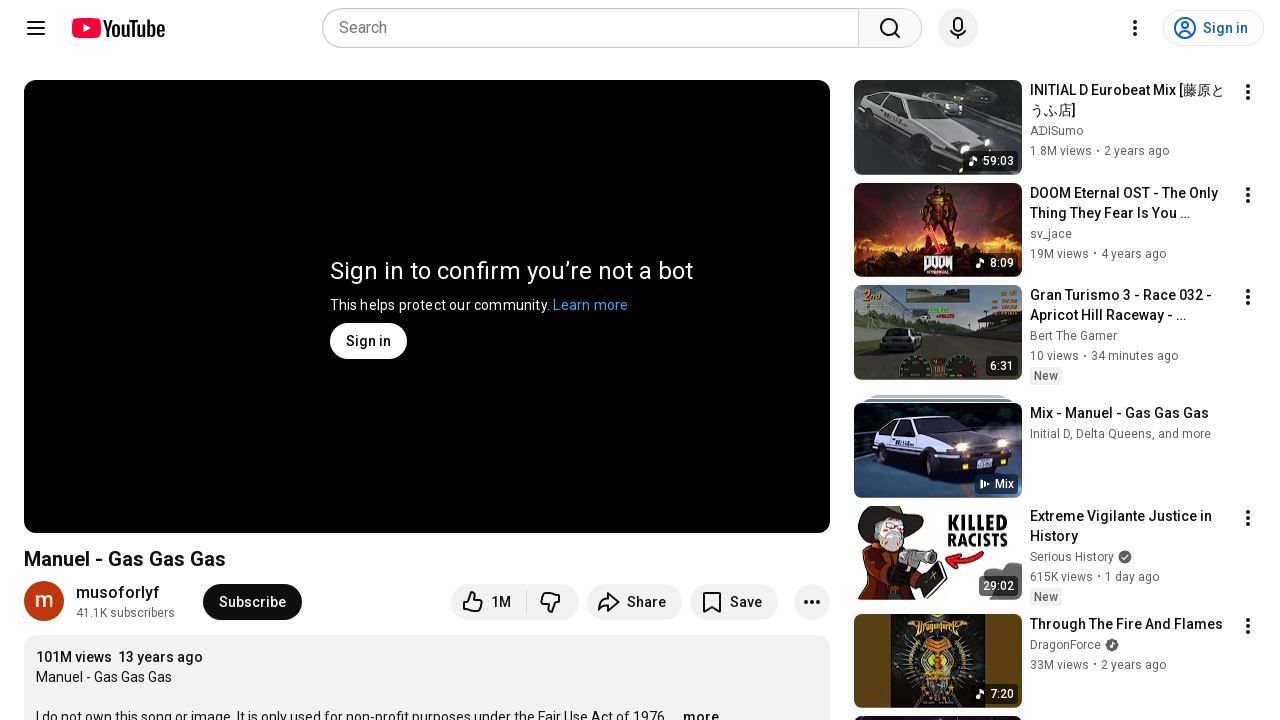

Reloaded page (refresh 9/10)
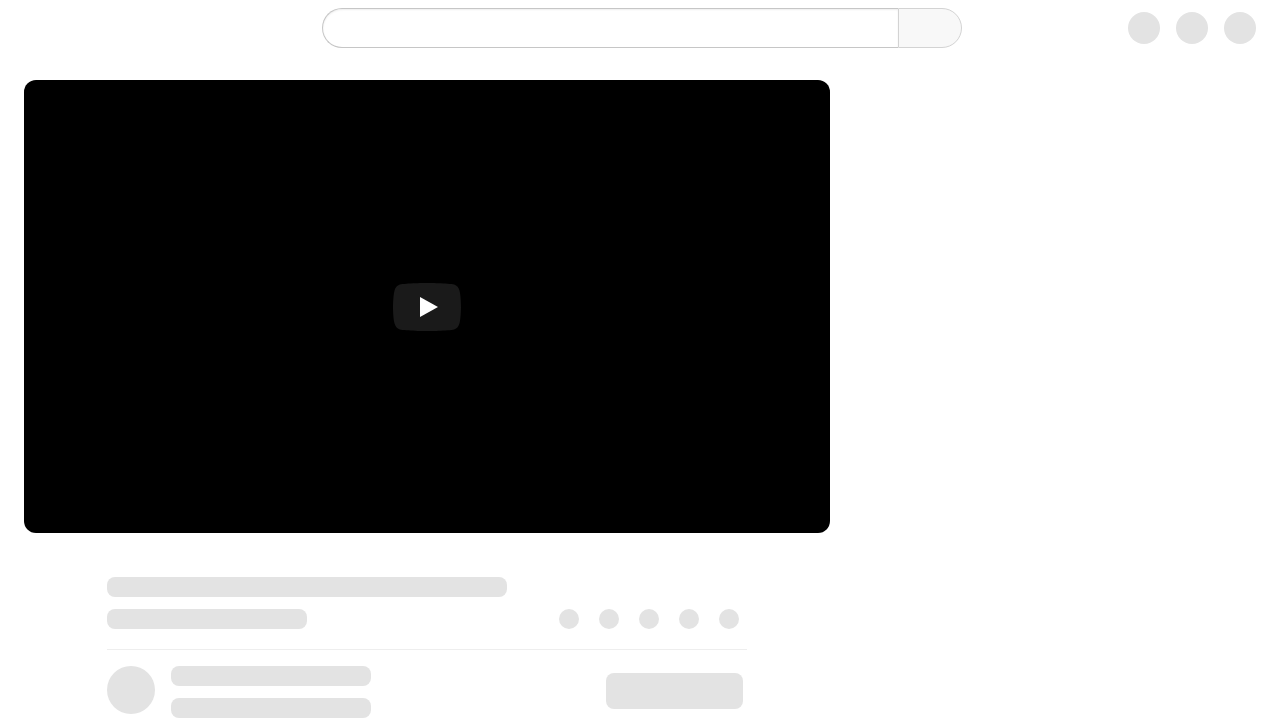

Waited 2.5 seconds after refresh 9/10
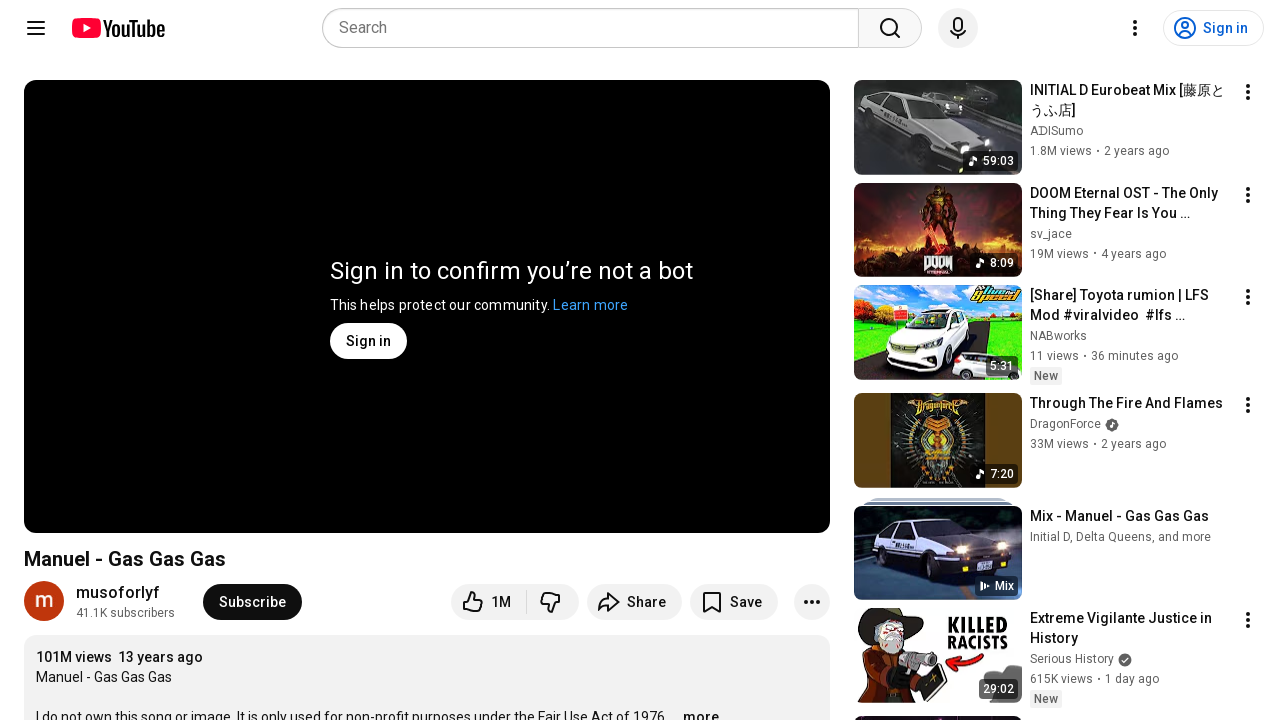

Reloaded page (refresh 10/10)
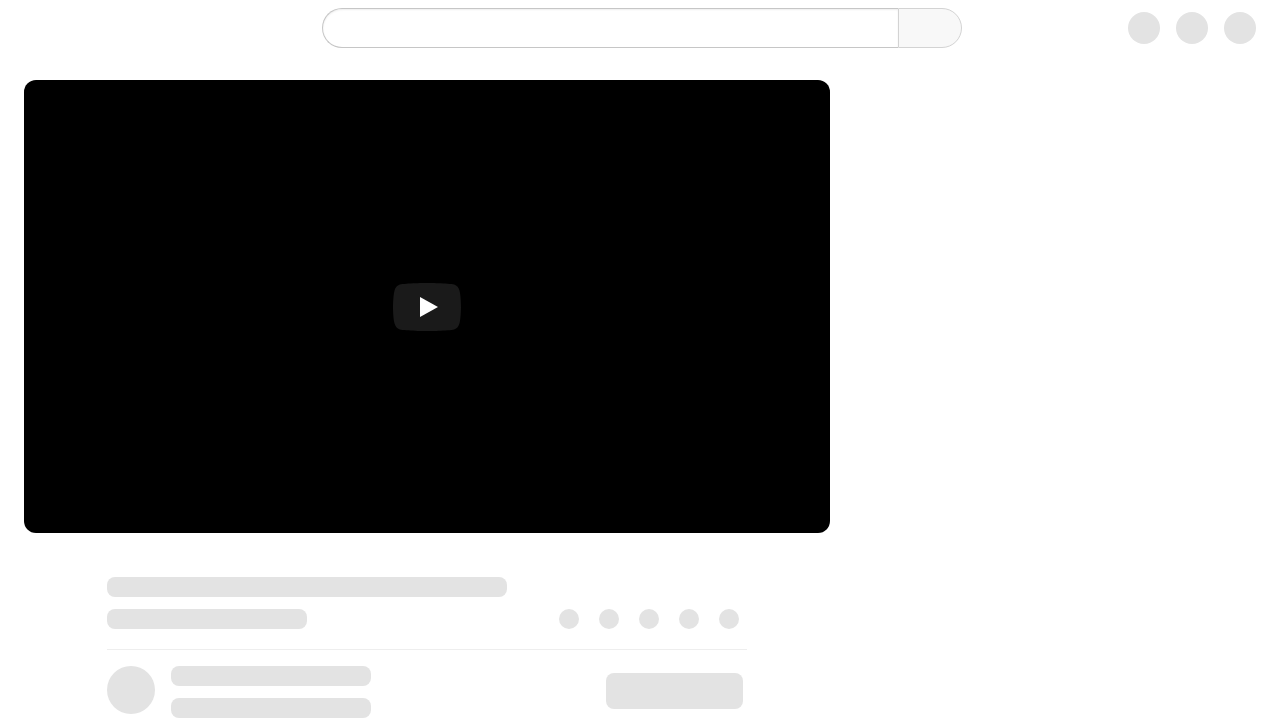

Waited 2.5 seconds after refresh 10/10
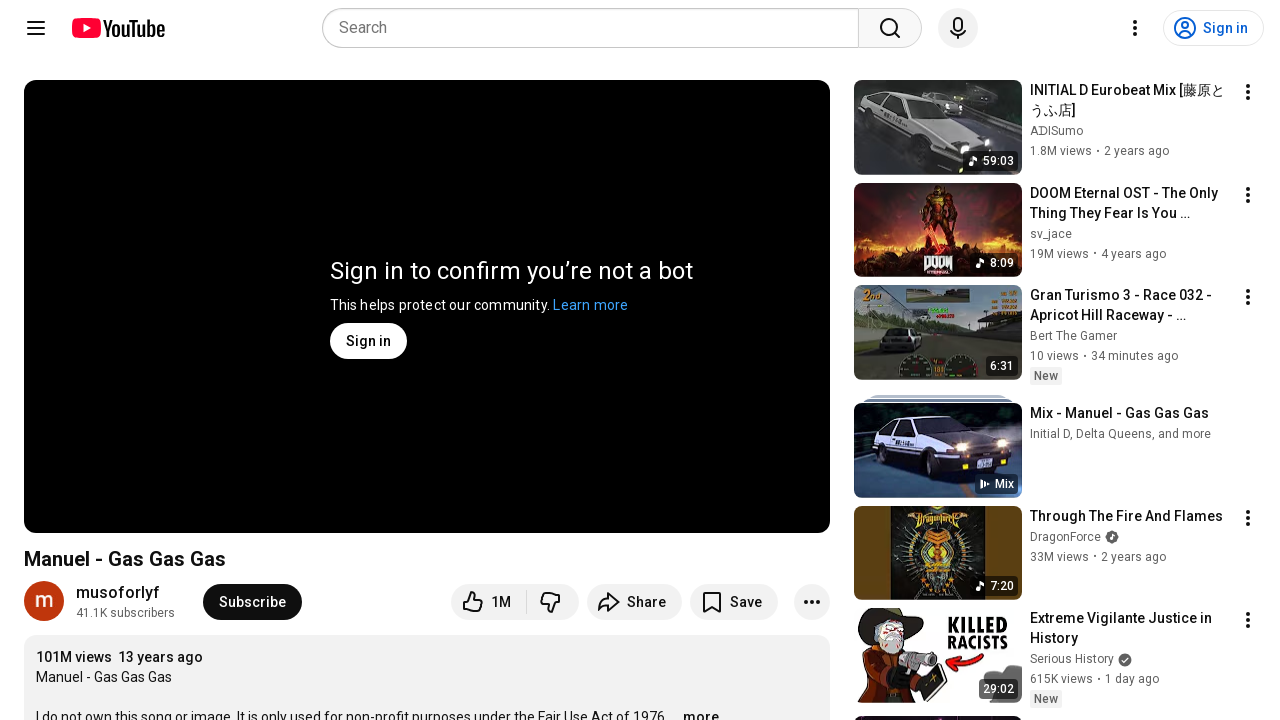

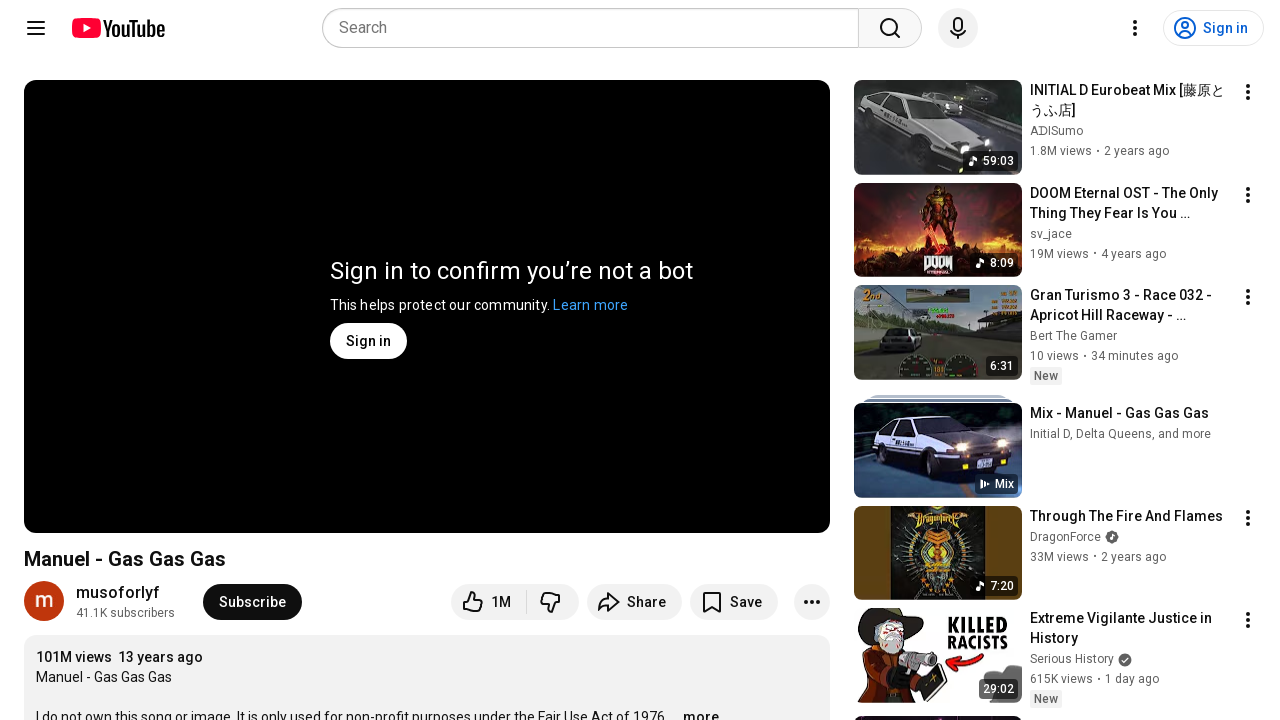